Navigates to a football statistics page, clicks the "All matches" button, and selects "Ukraine" from a country dropdown to filter match results

Starting URL: https://www.adamchoi.co.uk/overs/detailed

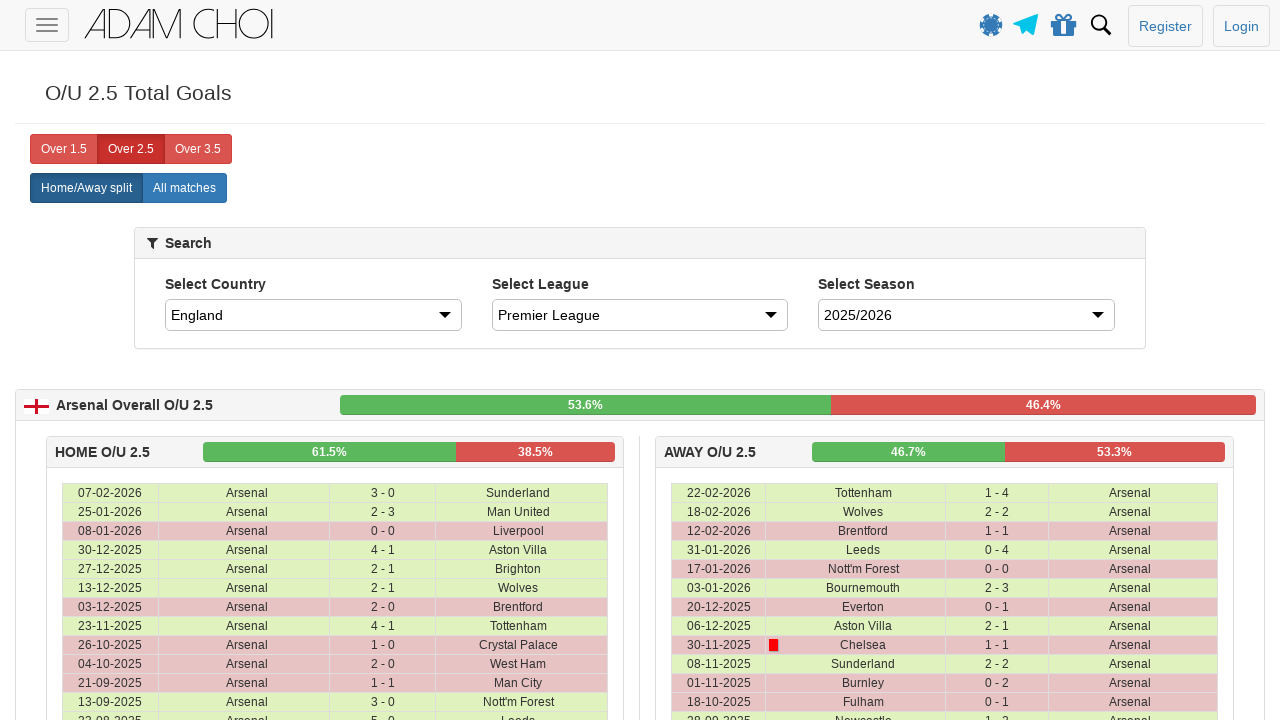

Clicked the 'All matches' button at (184, 188) on xpath=//label[@analytics-event='All matches']
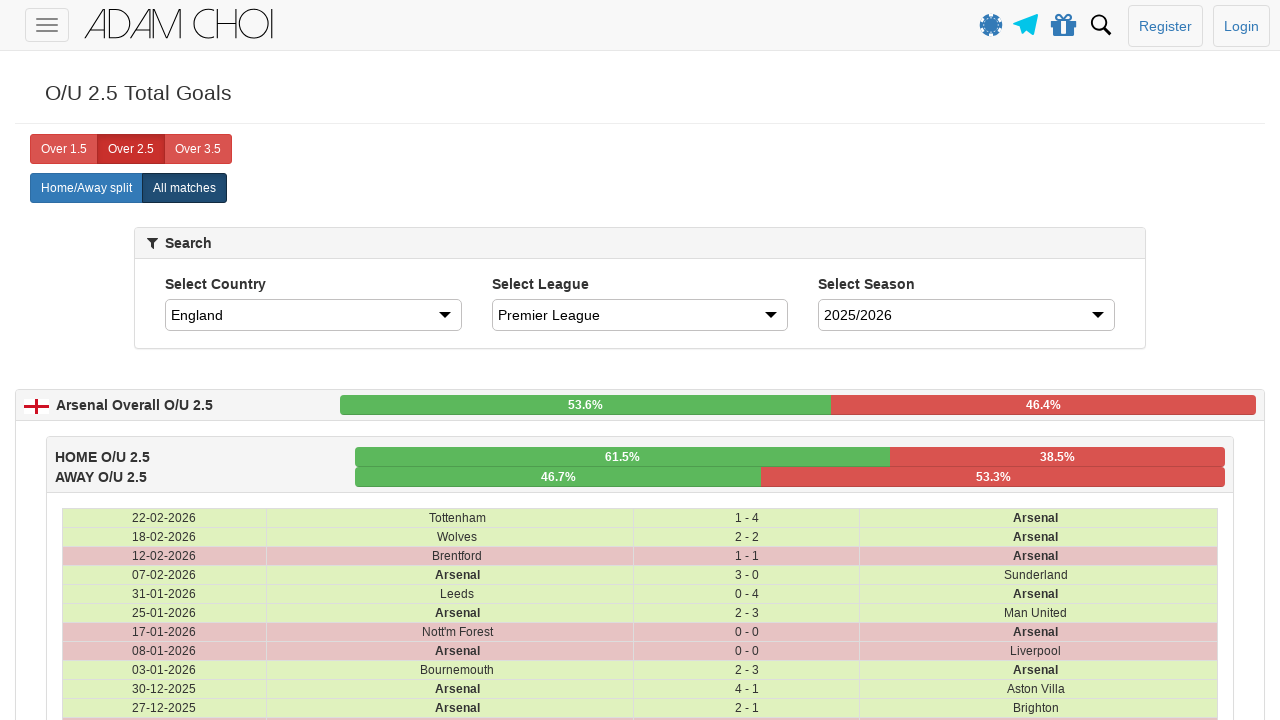

Selected 'Ukraine' from the country dropdown on #country
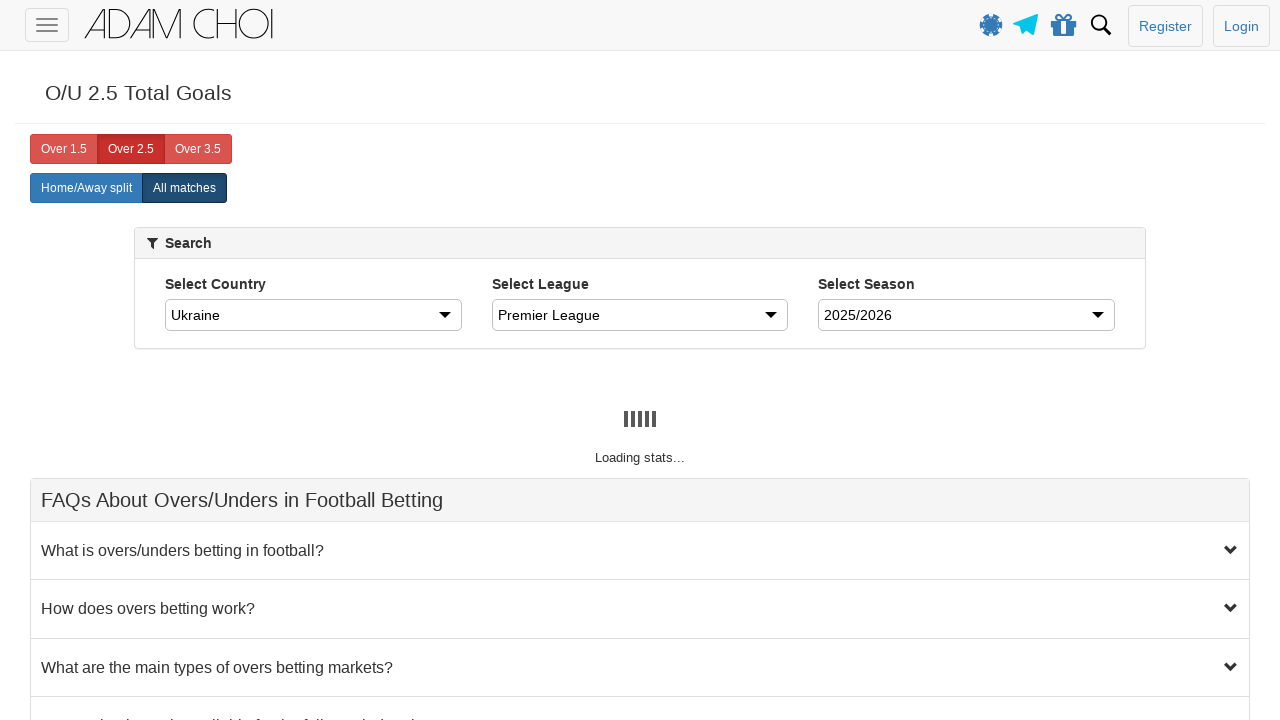

Waited for table data to load
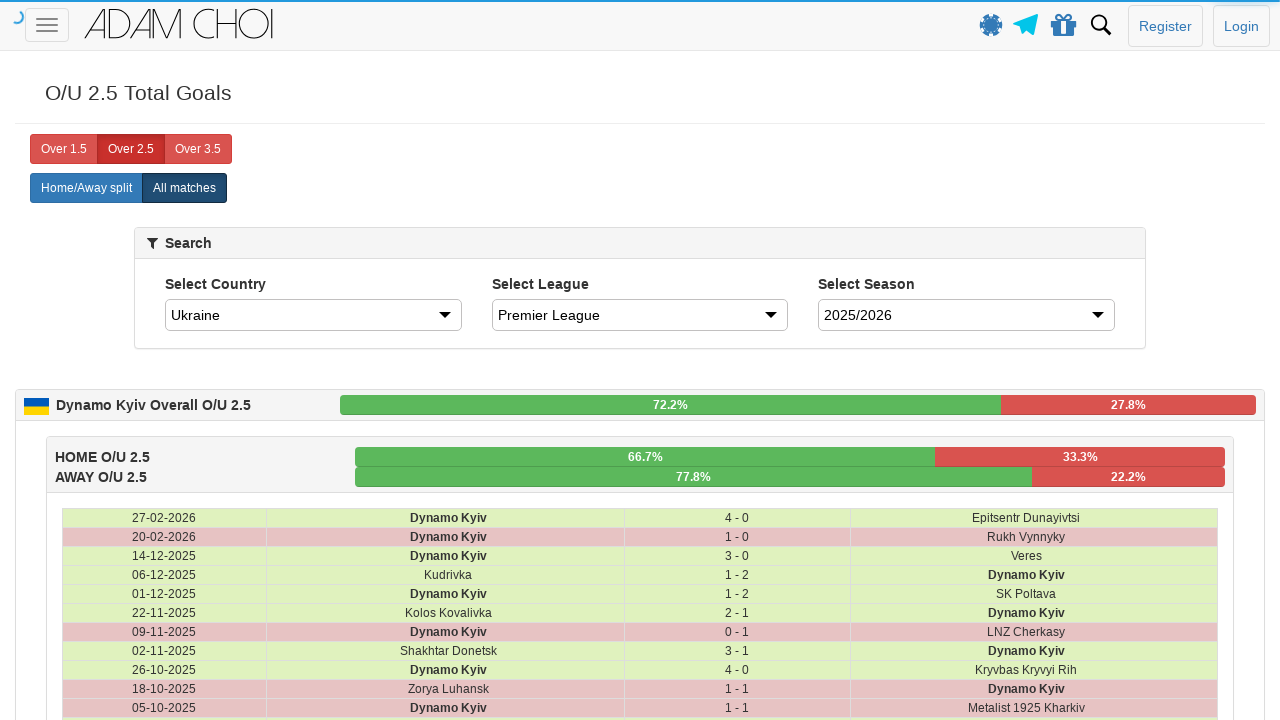

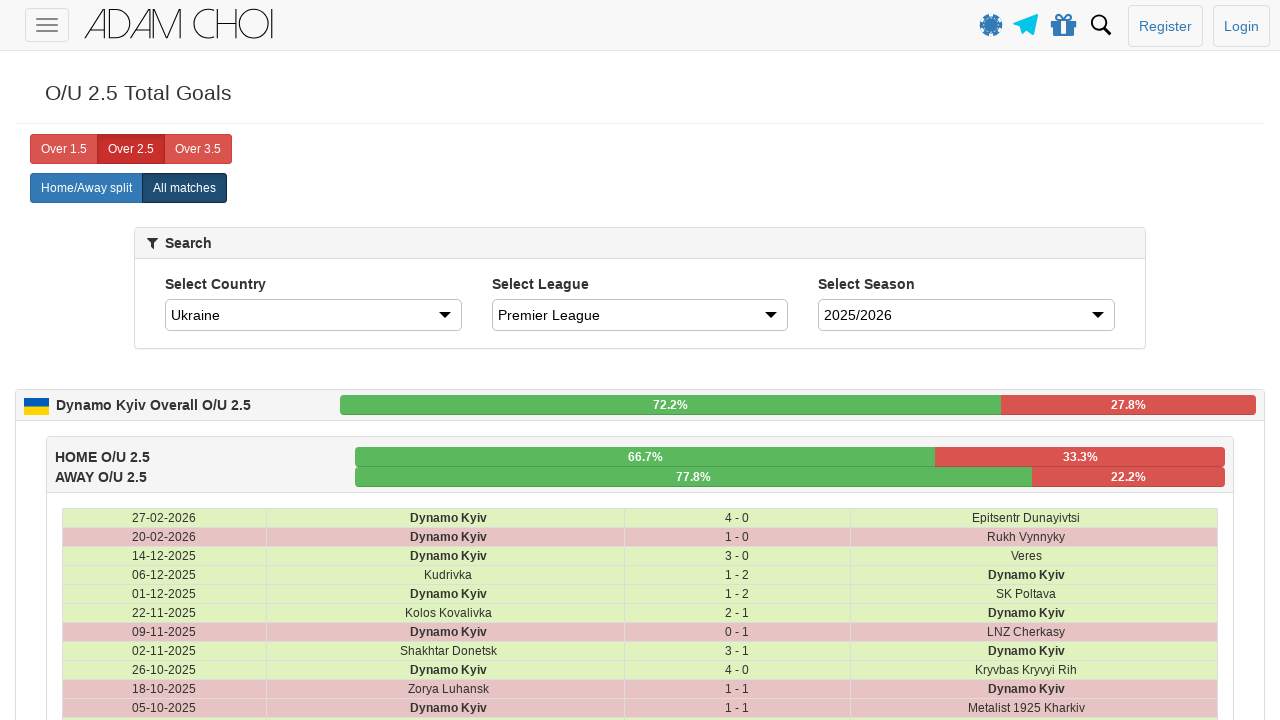